Tests textarea field by entering multi-line text

Starting URL: https://bonigarcia.dev/selenium-webdriver-java/web-form.html

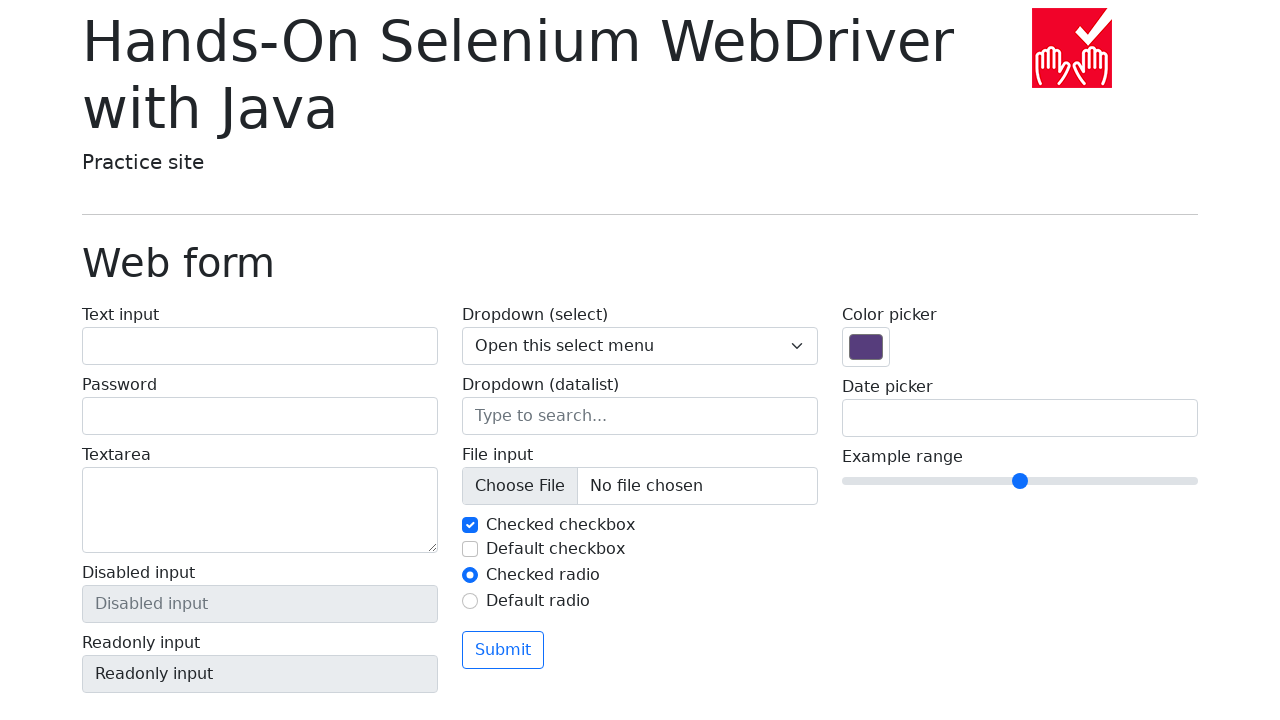

Filled textarea field with multi-line sample text on //label[contains(text(), 'Textarea')]/textarea
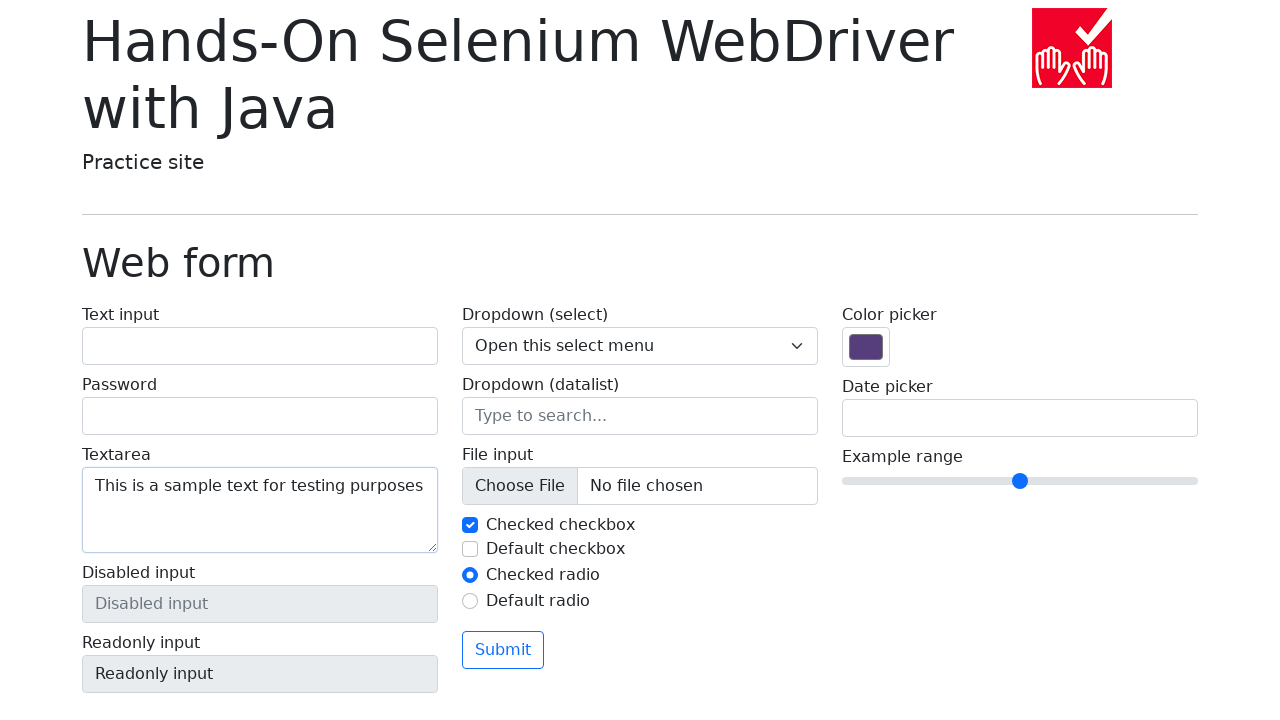

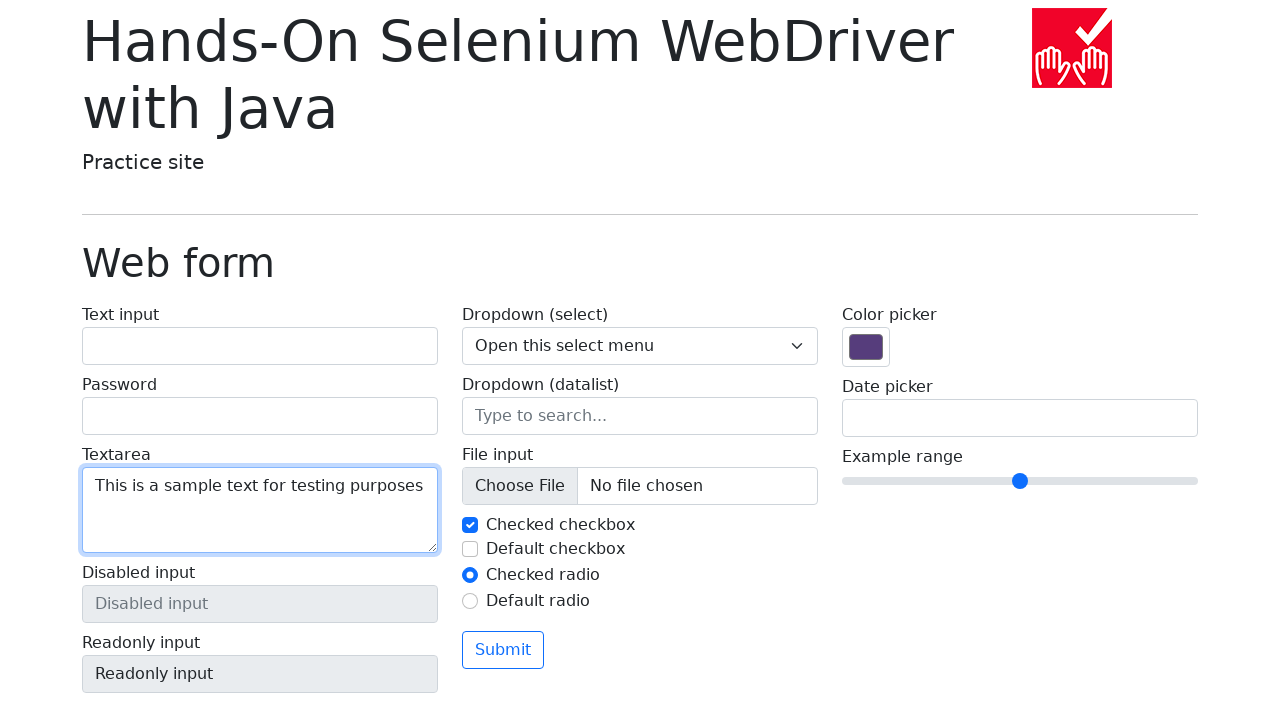